Tests that Clear completed button is hidden when no completed items exist

Starting URL: https://demo.playwright.dev/todomvc

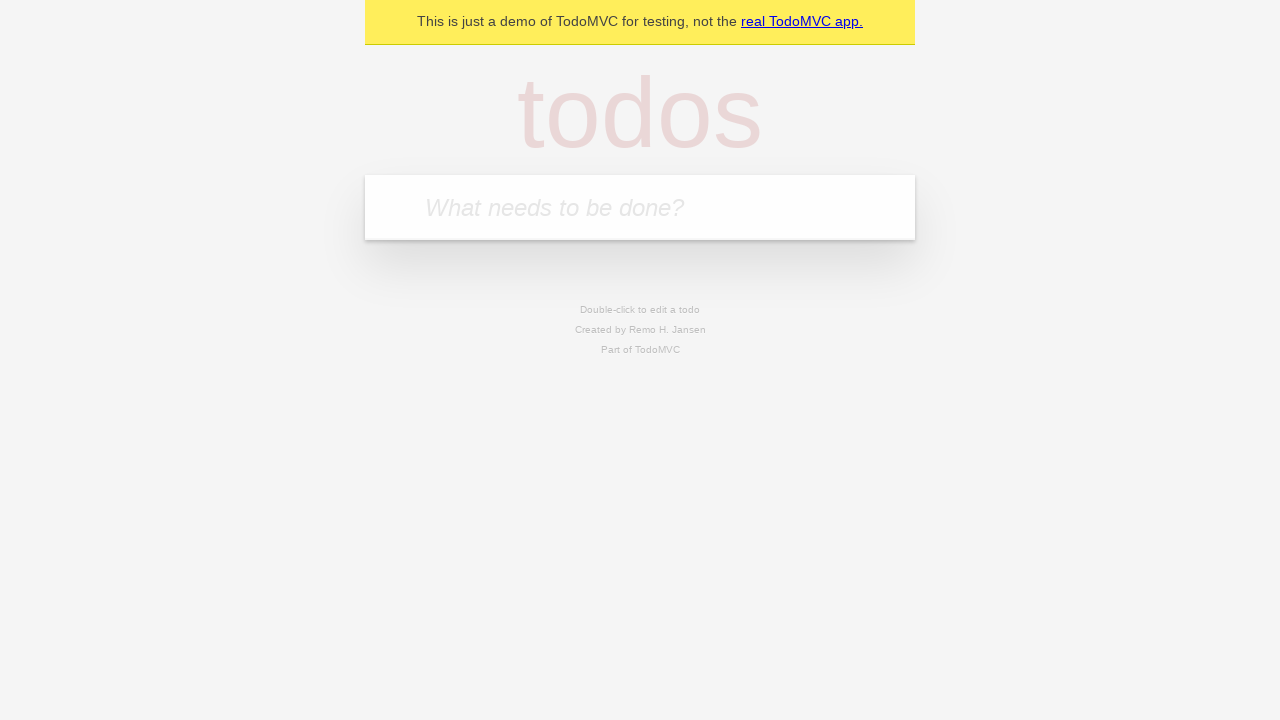

Filled input field with 'buy some cheese' on internal:attr=[placeholder="What needs to be done?"i]
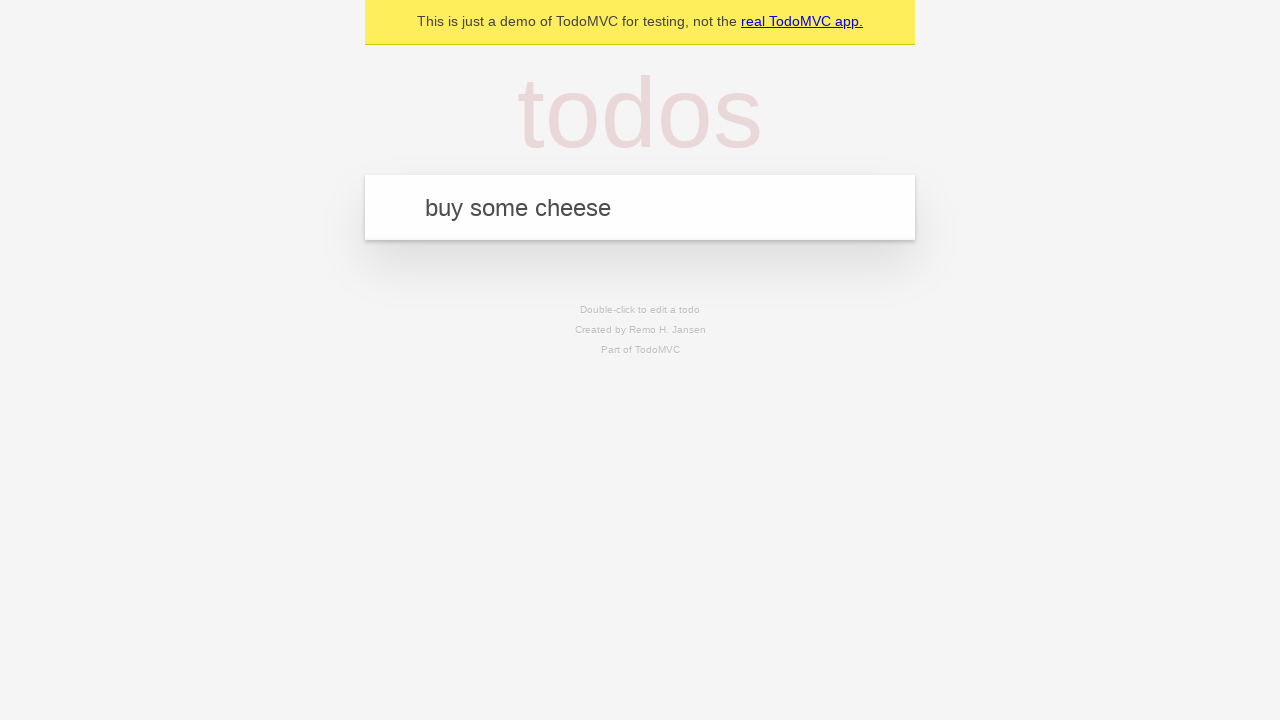

Pressed Enter to create first todo item on internal:attr=[placeholder="What needs to be done?"i]
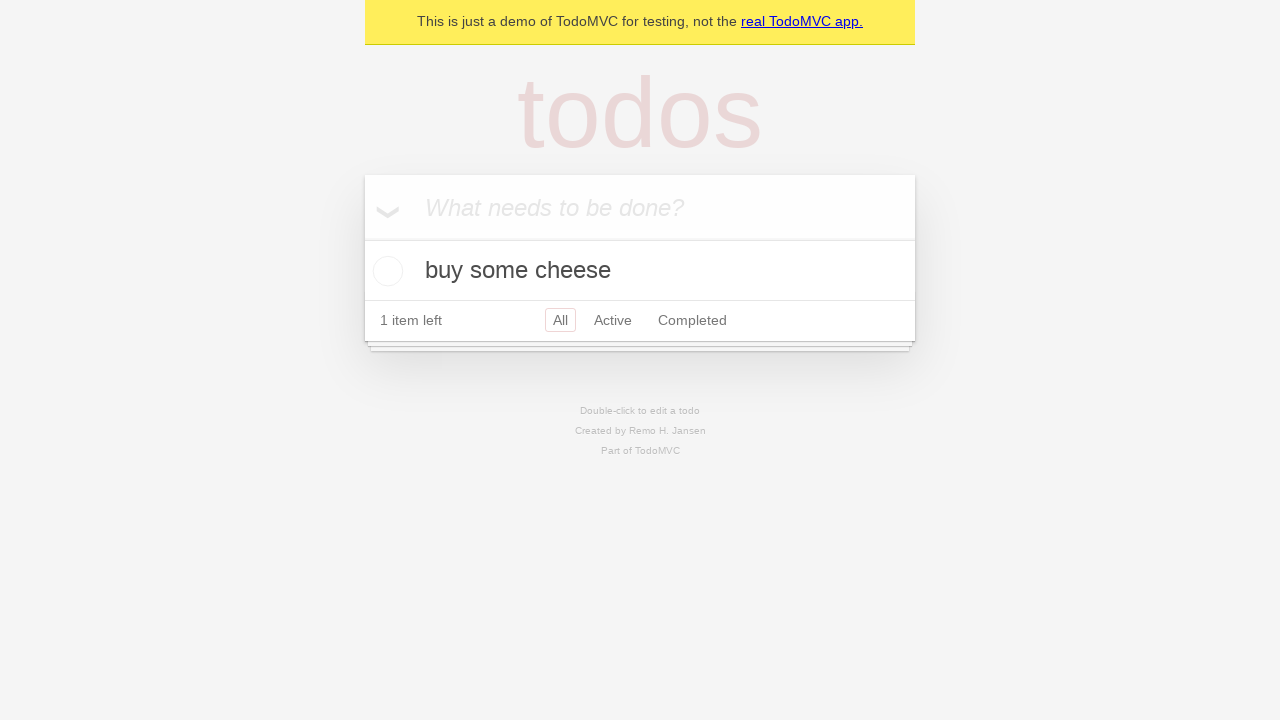

Filled input field with 'feed the cat' on internal:attr=[placeholder="What needs to be done?"i]
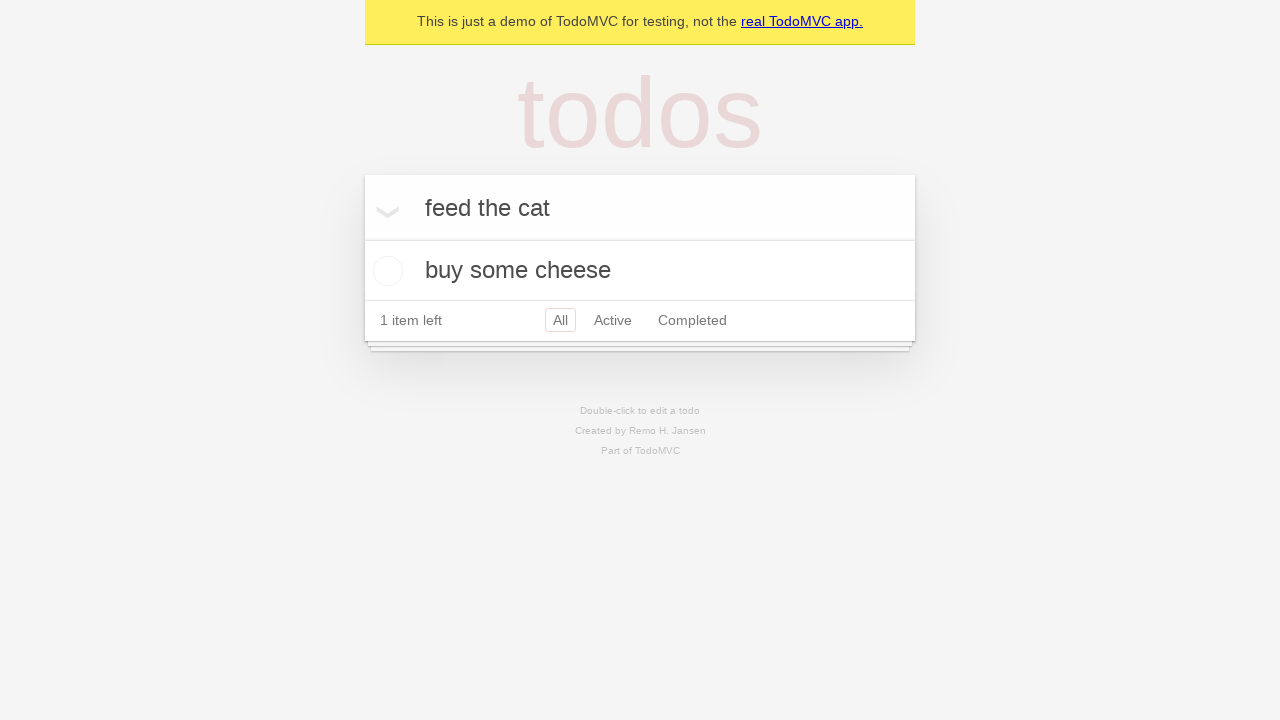

Pressed Enter to create second todo item on internal:attr=[placeholder="What needs to be done?"i]
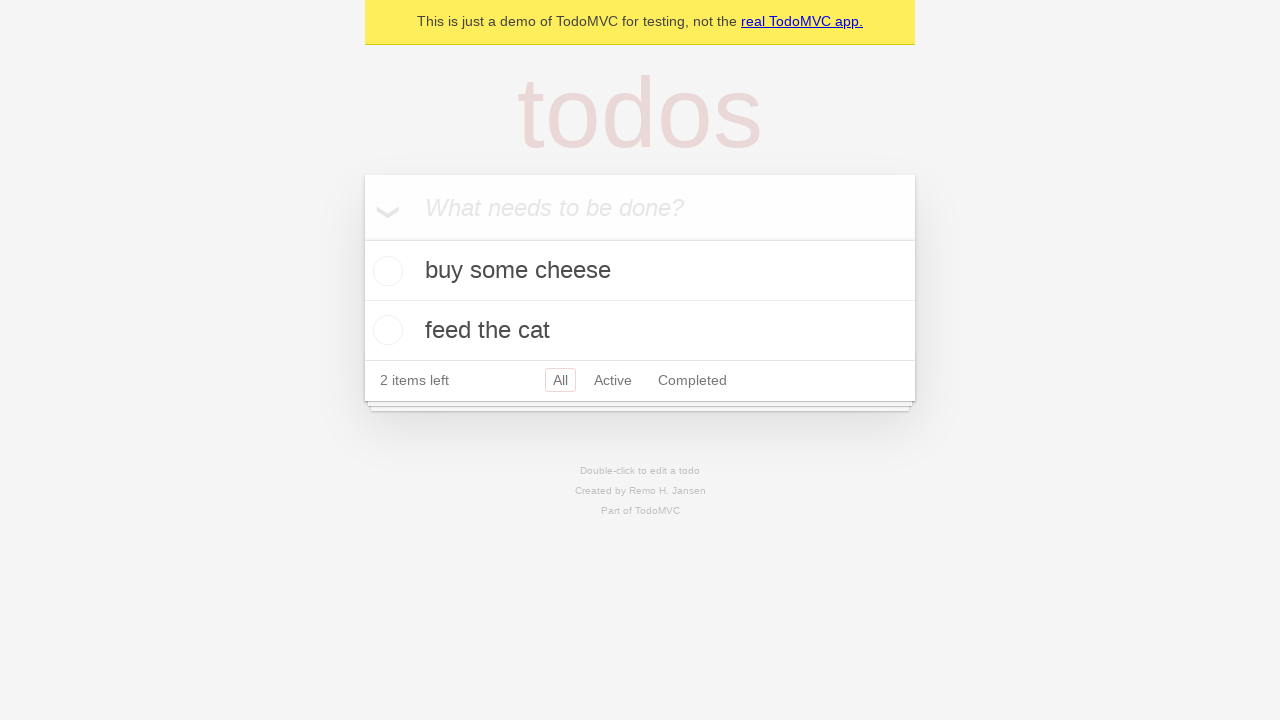

Filled input field with 'book a doctors appointment' on internal:attr=[placeholder="What needs to be done?"i]
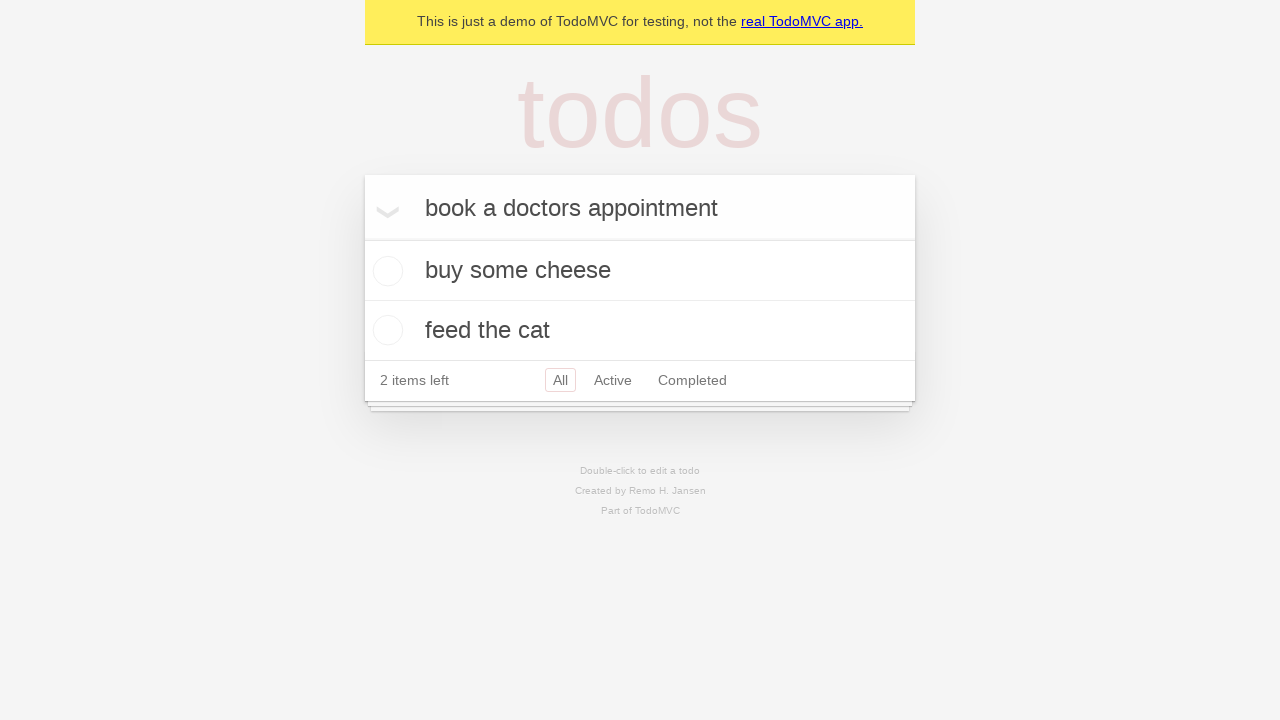

Pressed Enter to create third todo item on internal:attr=[placeholder="What needs to be done?"i]
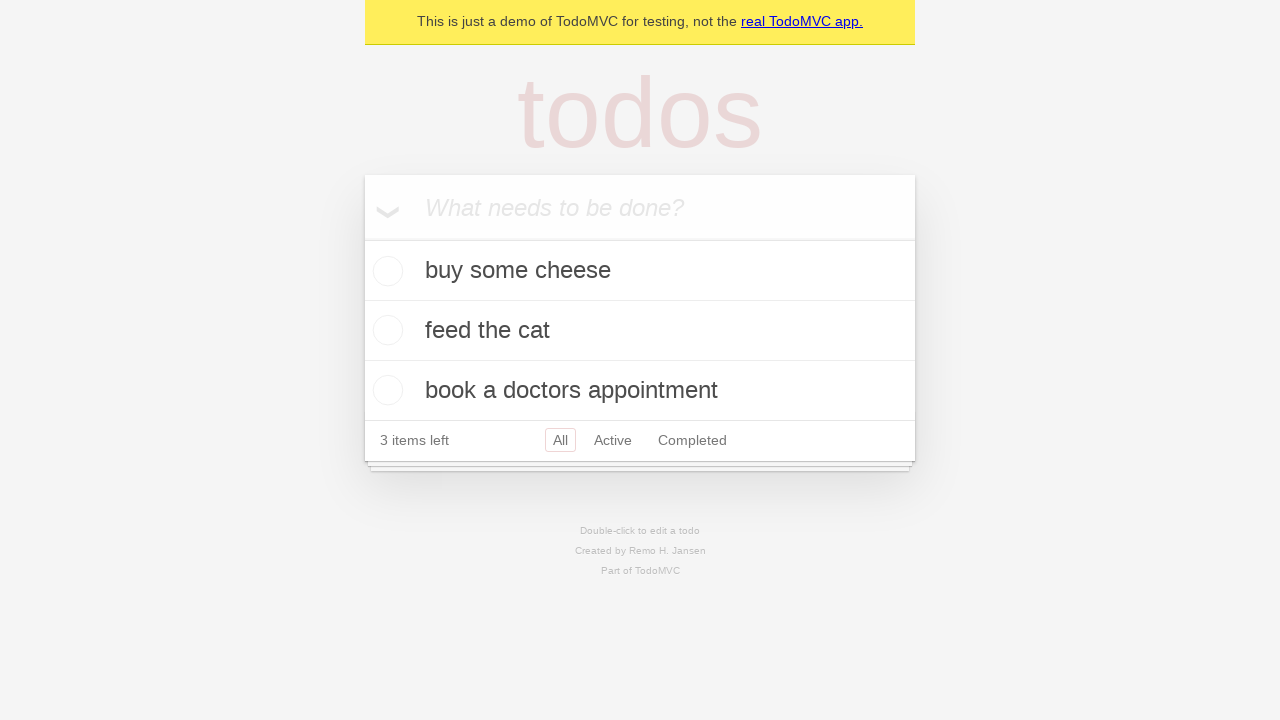

Checked first todo item as completed at (385, 271) on .todo-list li .toggle >> nth=0
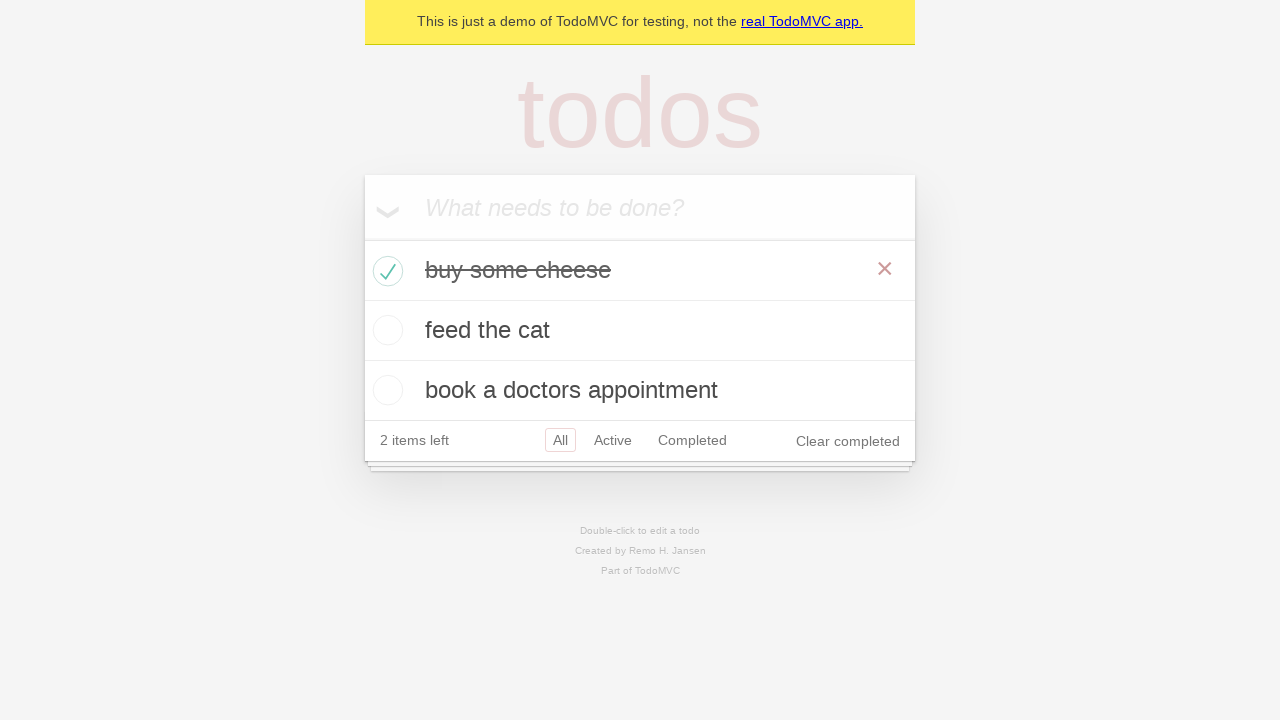

Clicked 'Clear completed' button to remove completed item at (848, 441) on internal:role=button[name="Clear completed"i]
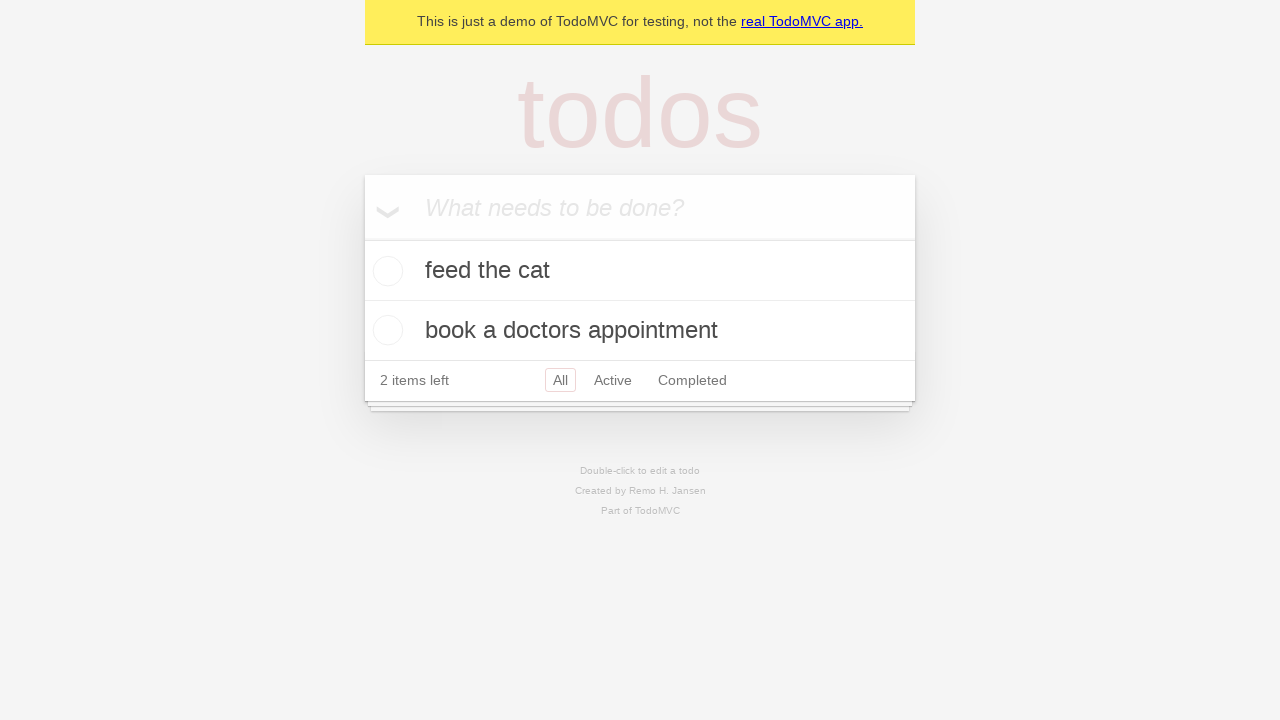

Waited for UI update after clearing completed items
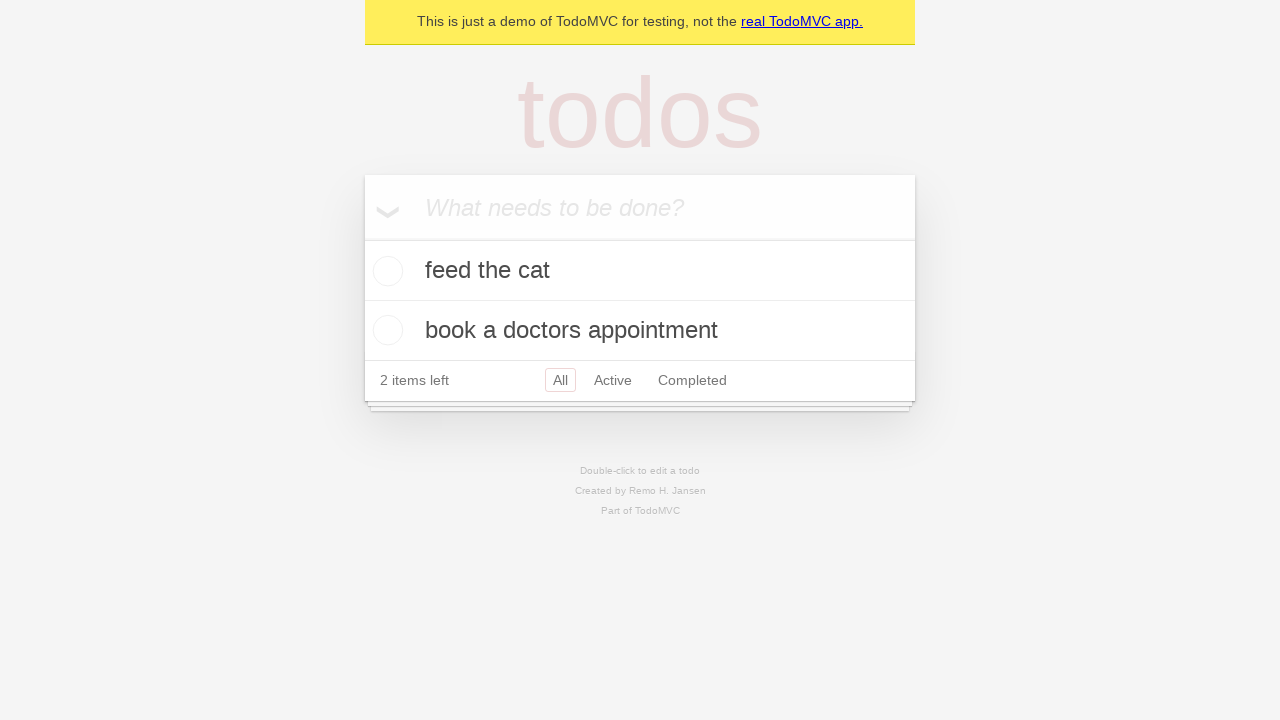

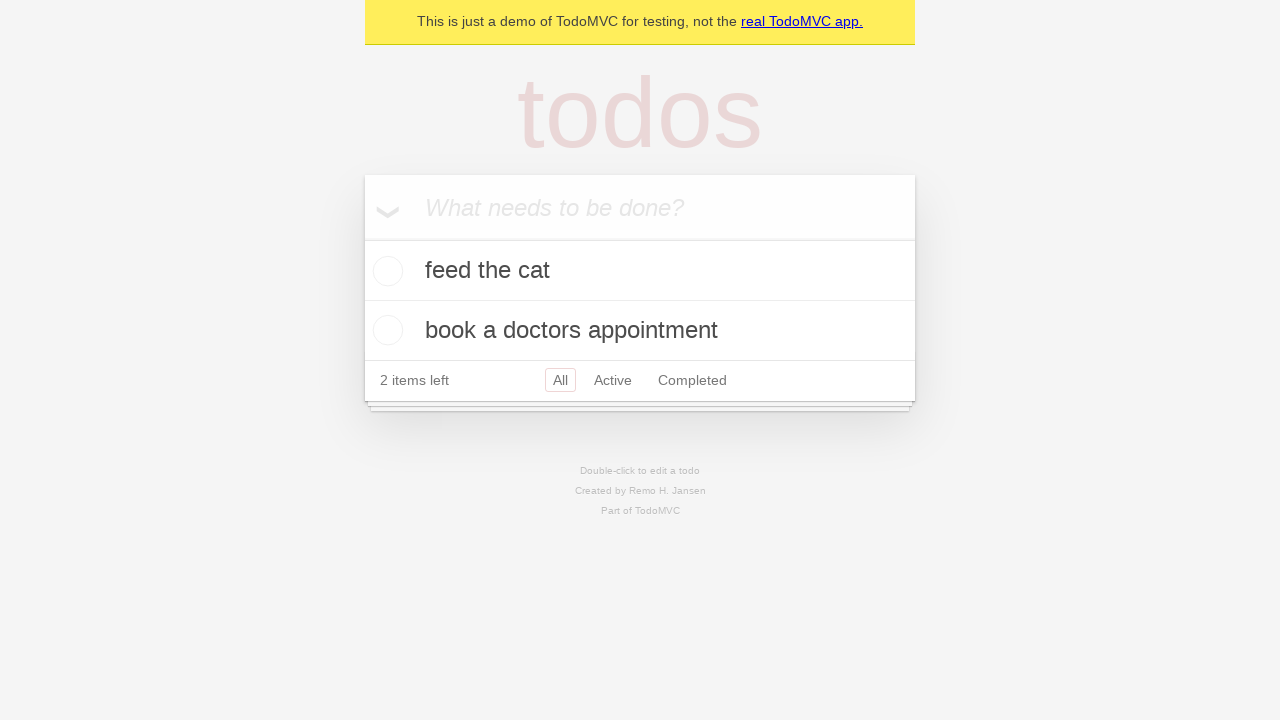